Tests JavaScript prompt alert functionality by clicking a button to trigger the prompt, entering text, and accepting it

Starting URL: https://automationbysqatools.blogspot.com/2020/08/alerts.html

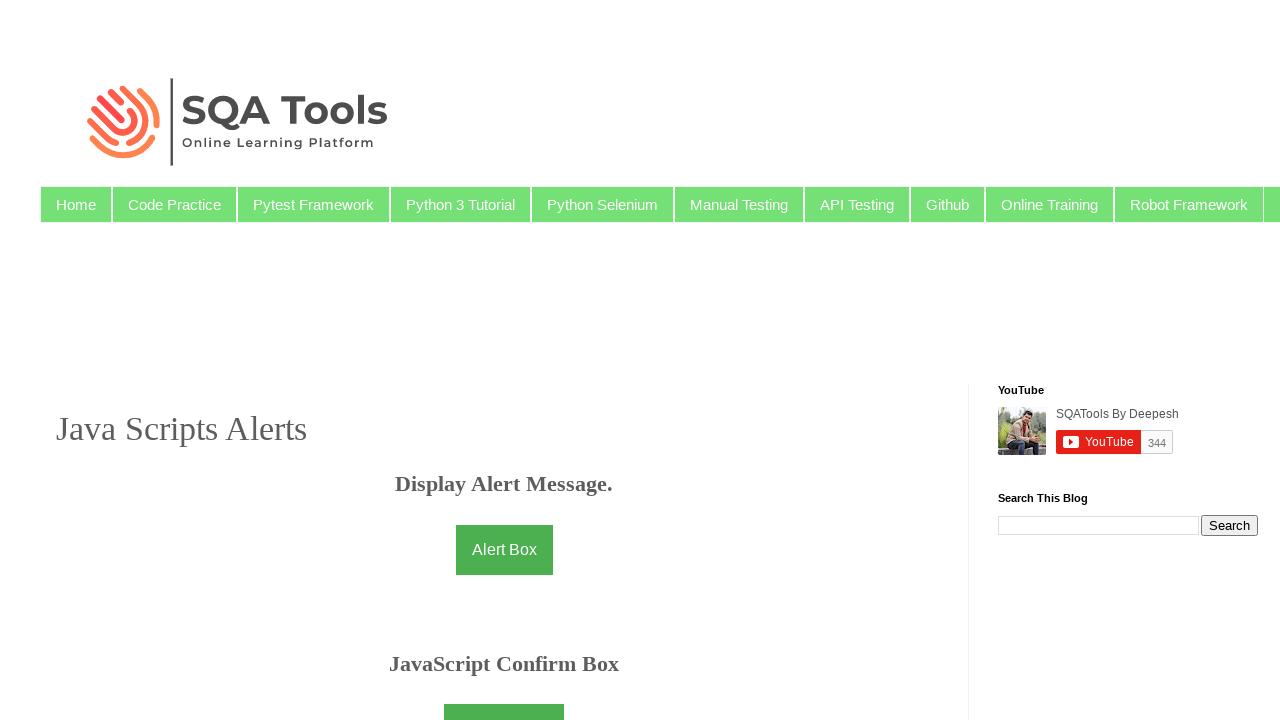

Waited for prompt button to be visible
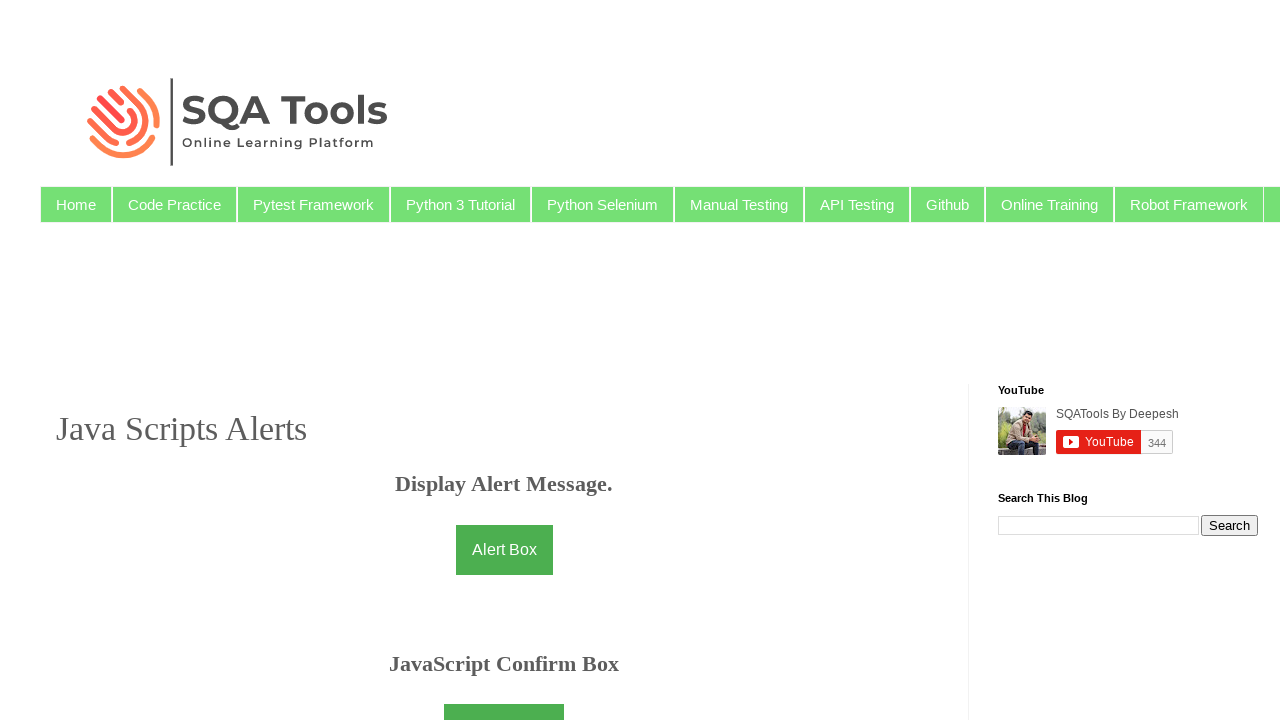

Clicked the prompt button to trigger the alert at (504, 360) on #promptbtn
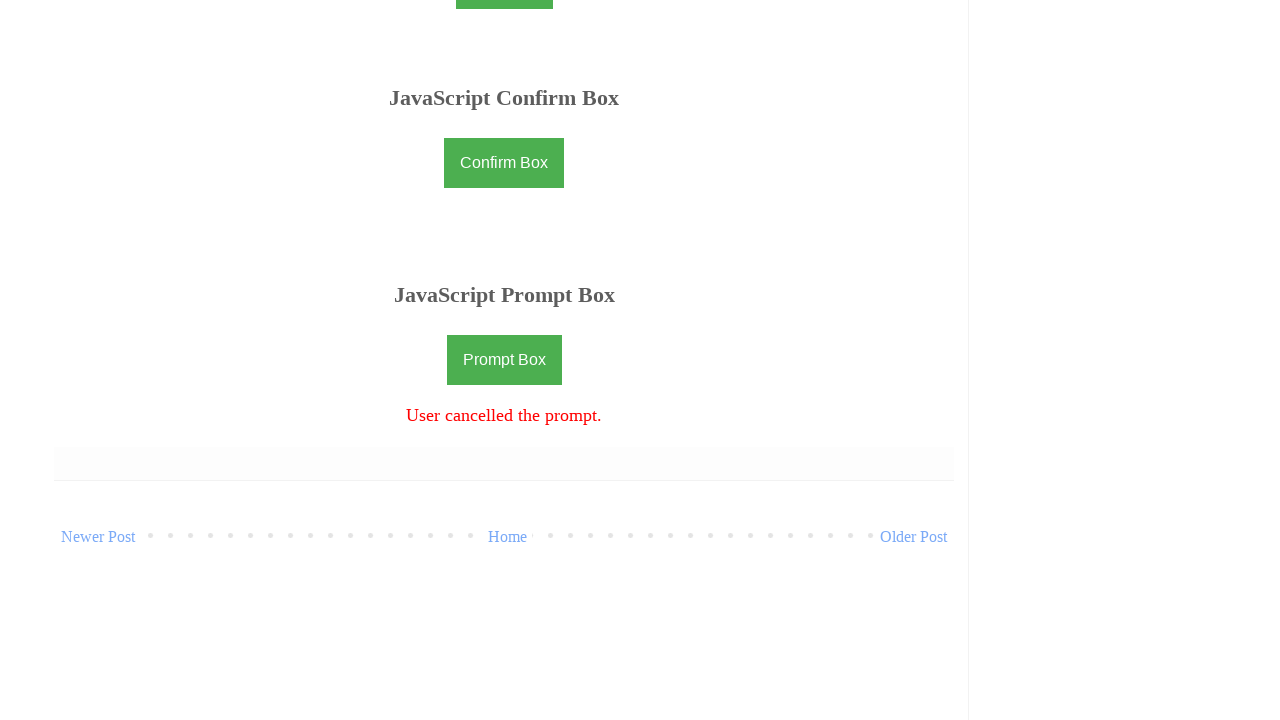

Set up dialog handler to accept prompt with text 'Test'
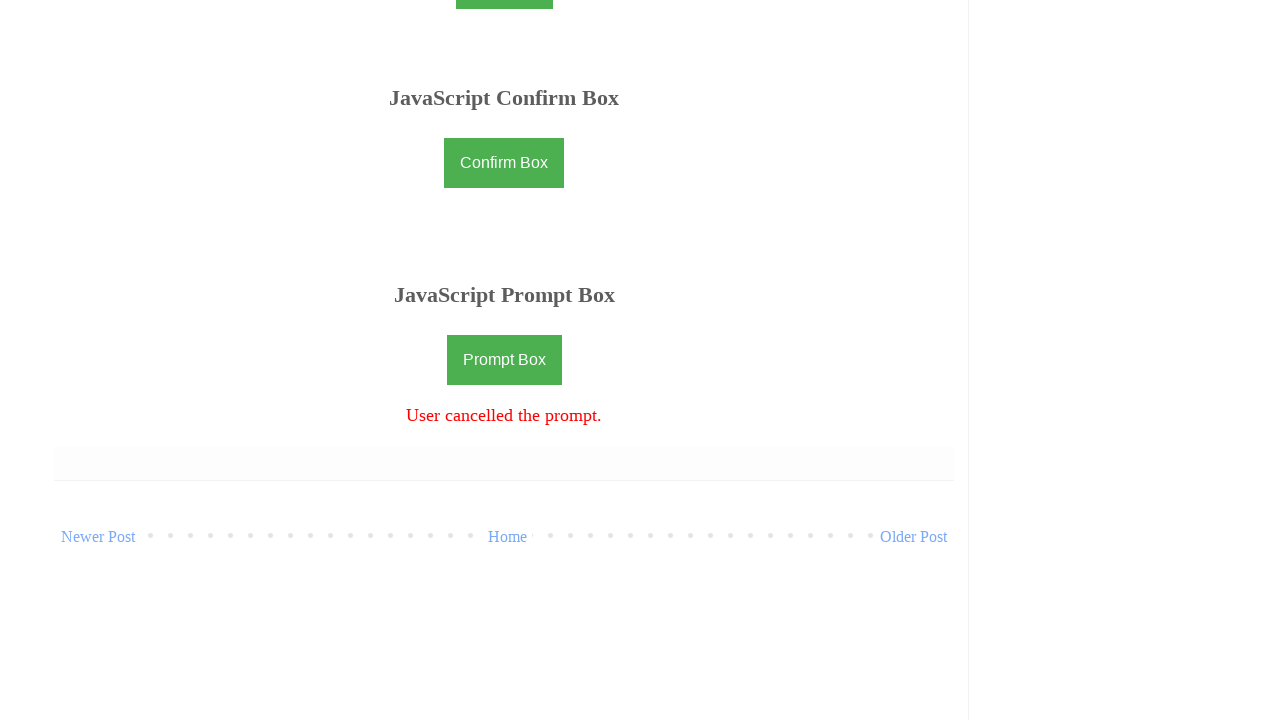

Waited for prompt result to be displayed
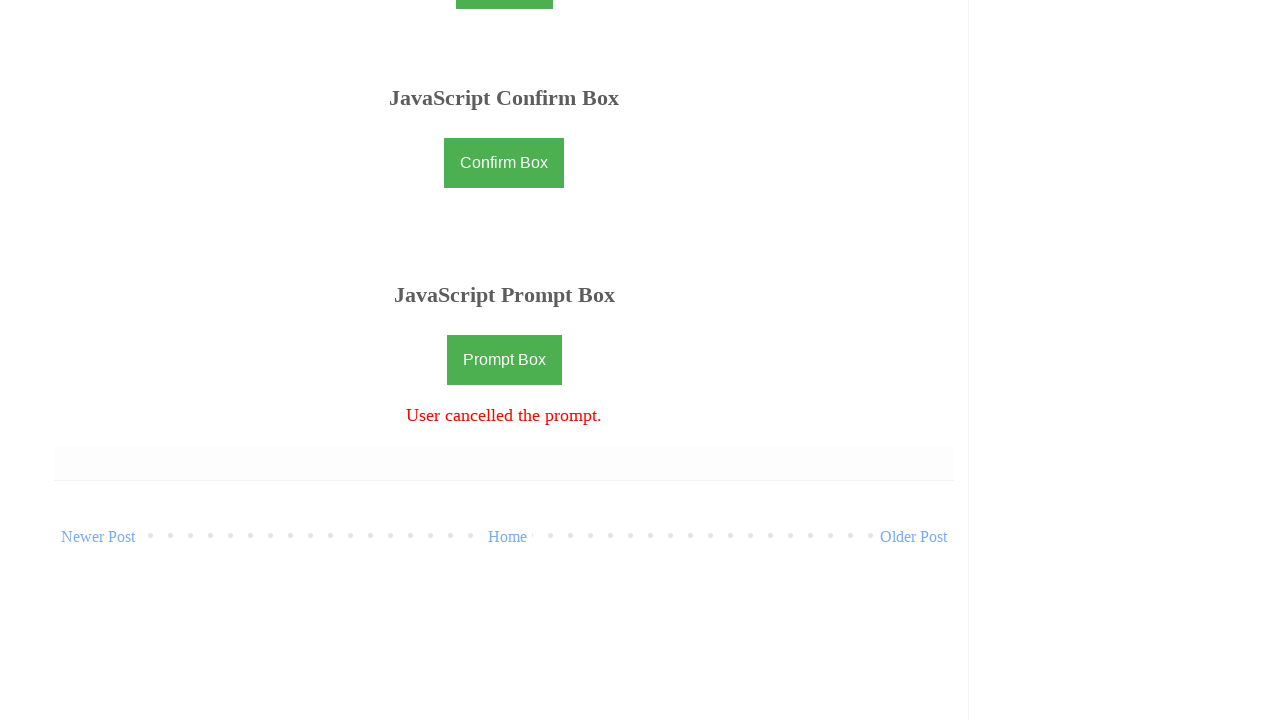

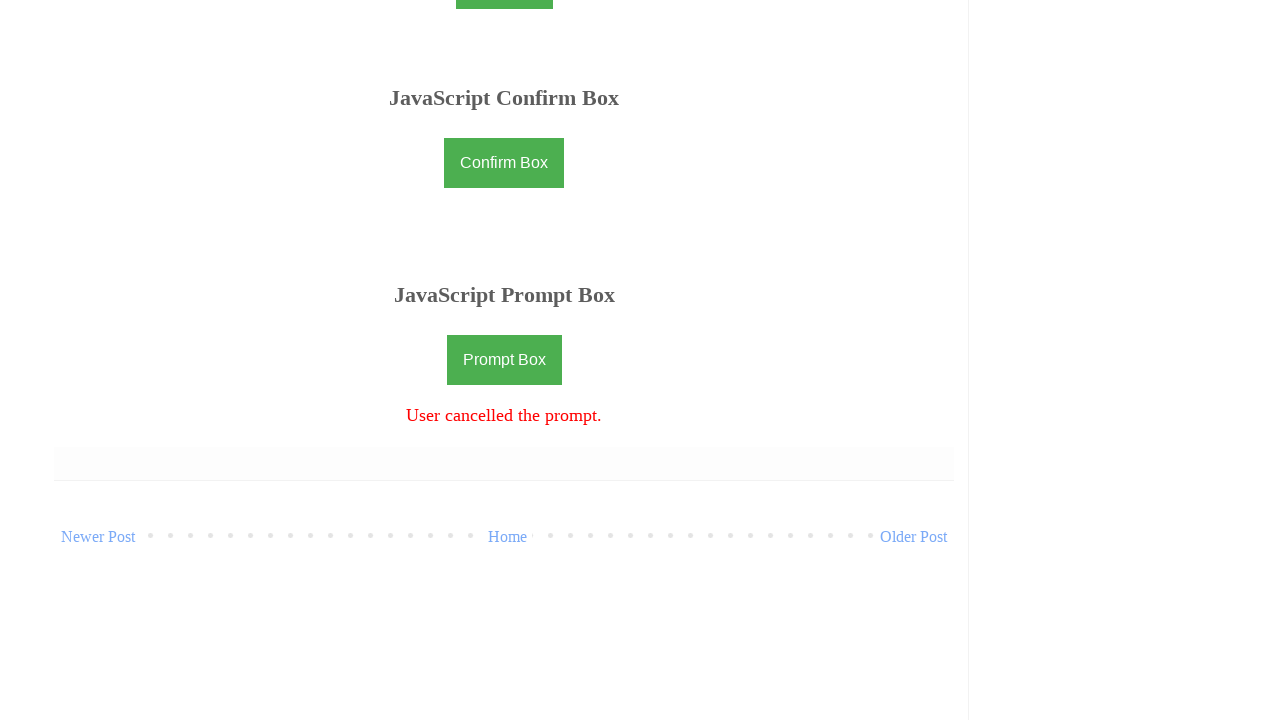